Tests double-click functionality on thecode.media website by double-clicking on a tab element to trigger a search view.

Starting URL: https://thecode.media/

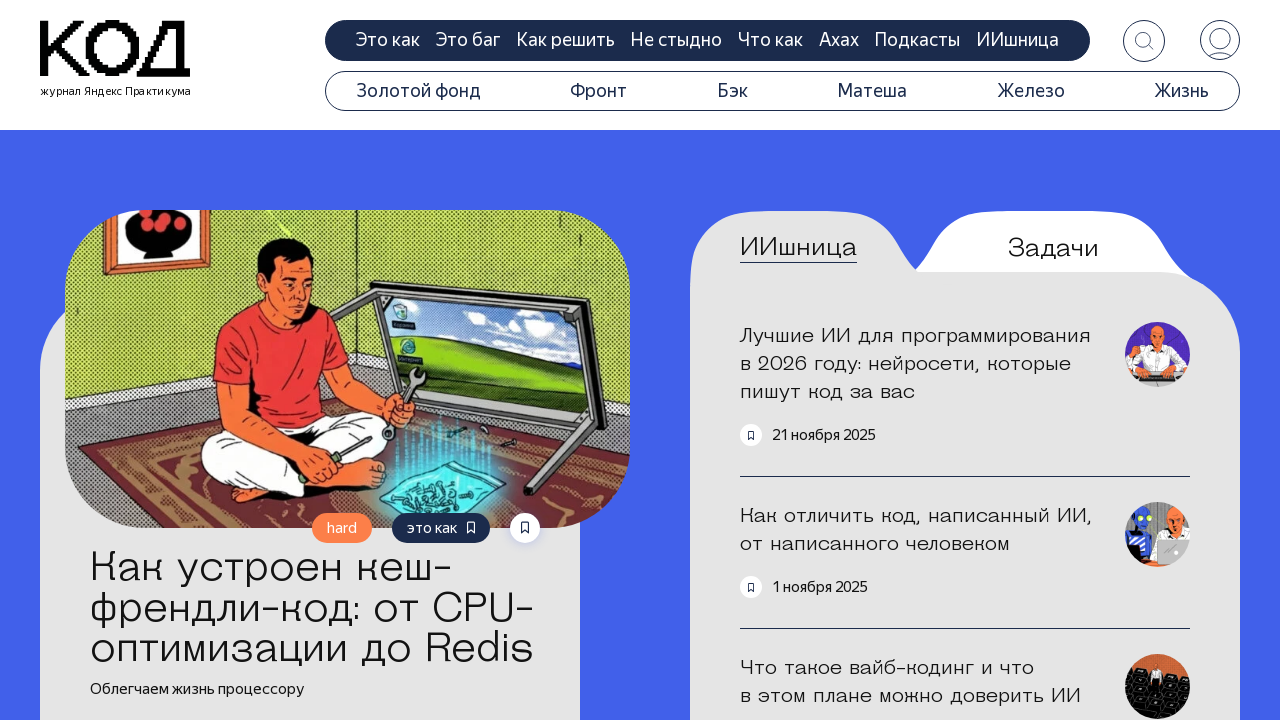

Double-clicked on the questions tab element at (1053, 248) on .tab-questions
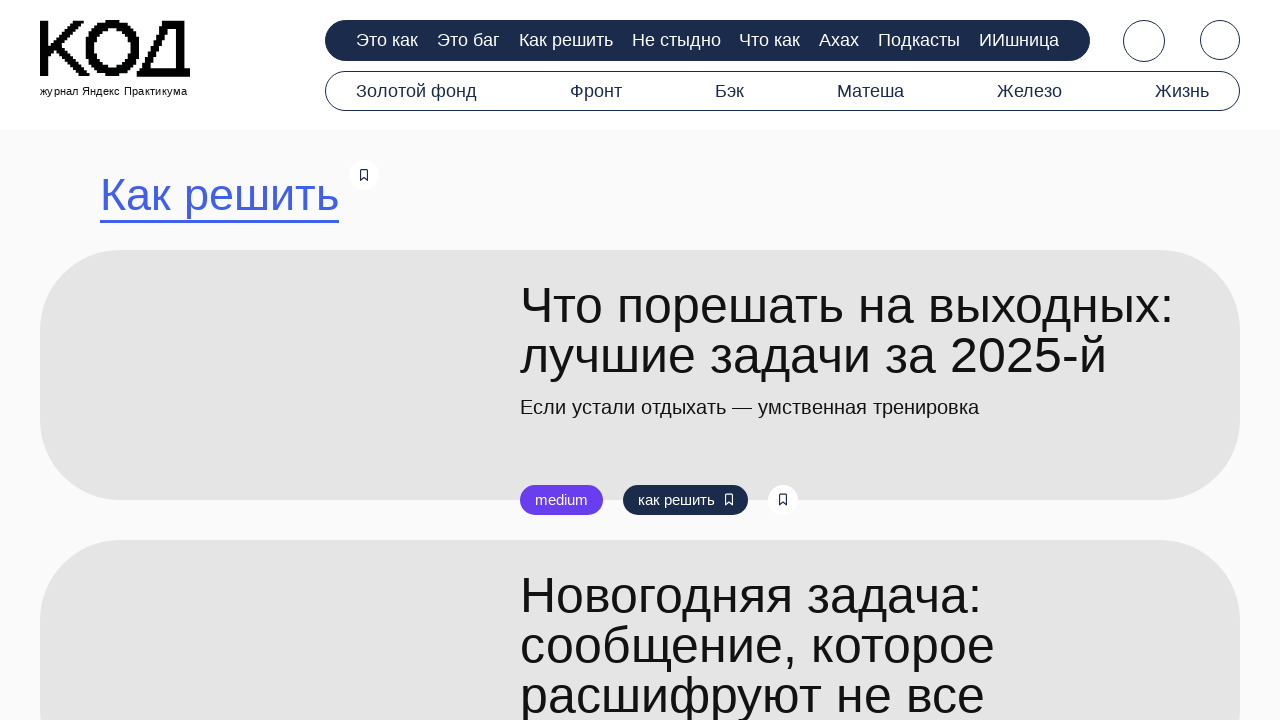

Search title appeared, confirming search view was triggered
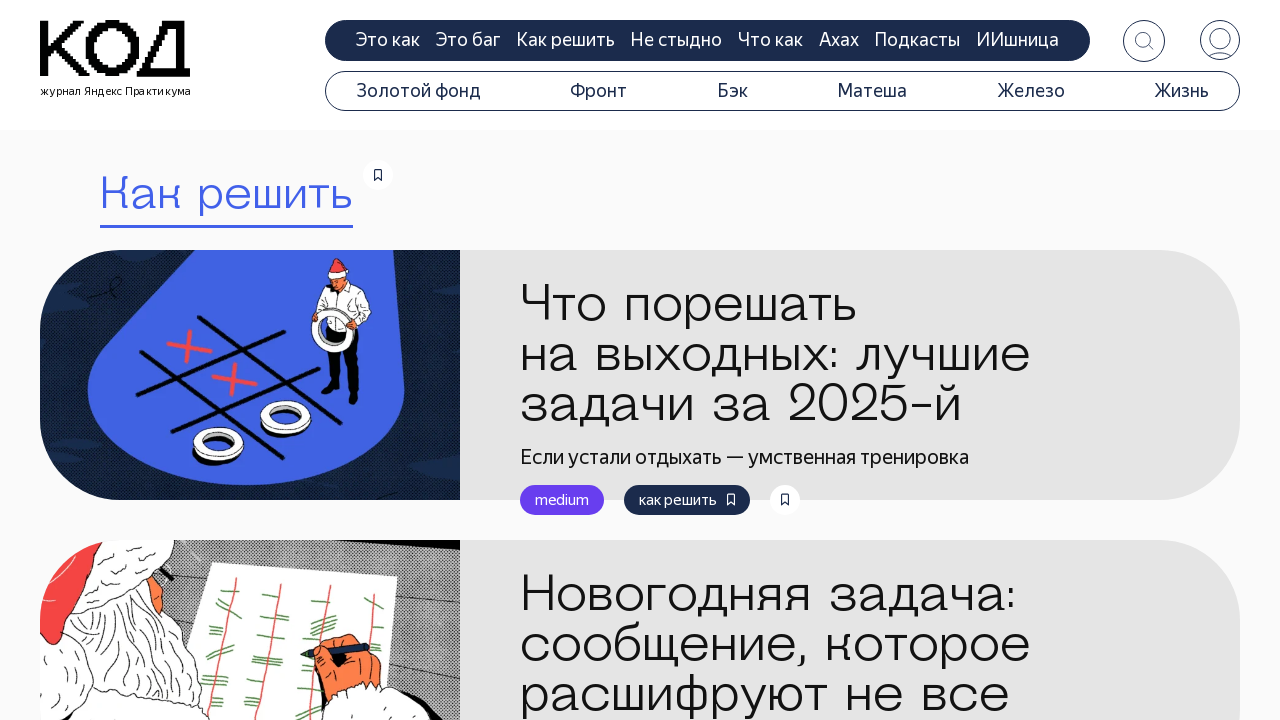

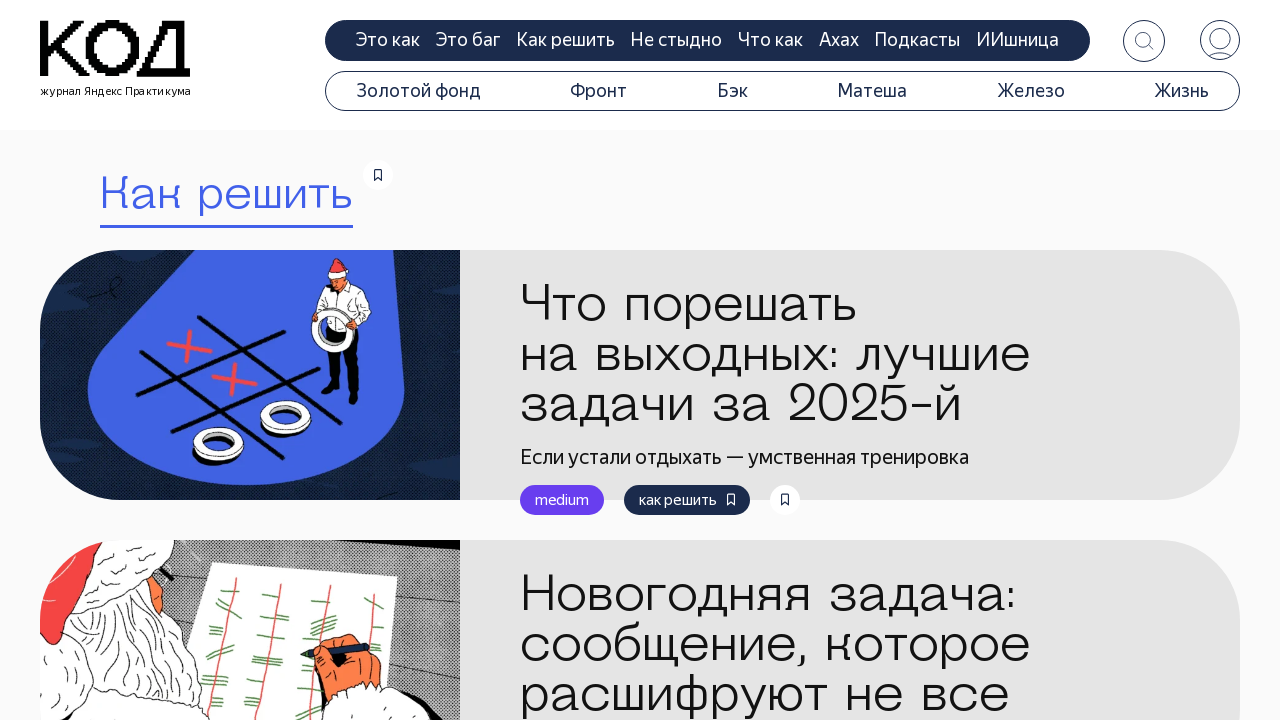